Tests window switching functionality by clicking a link that opens a new window and verifying the new window content

Starting URL: https://the-internet.herokuapp.com/windows

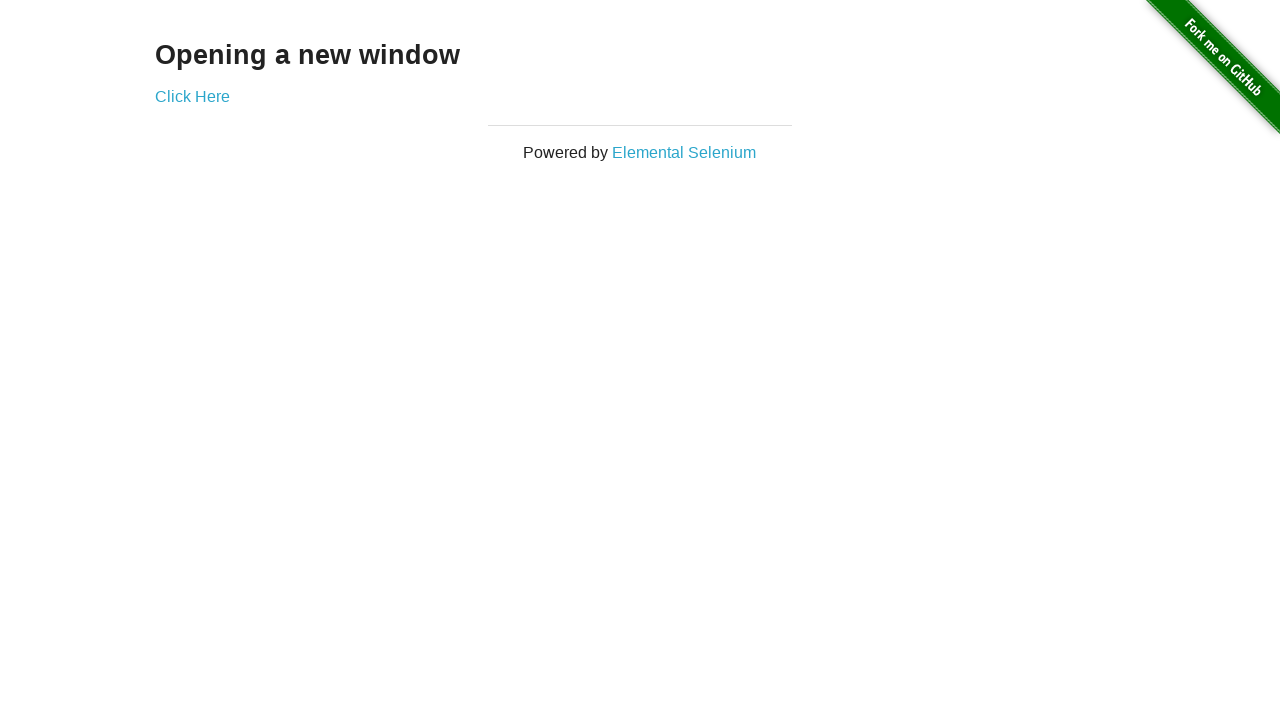

Clicked 'Click Here' link to open new window at (192, 96) on a:has-text('Click Here')
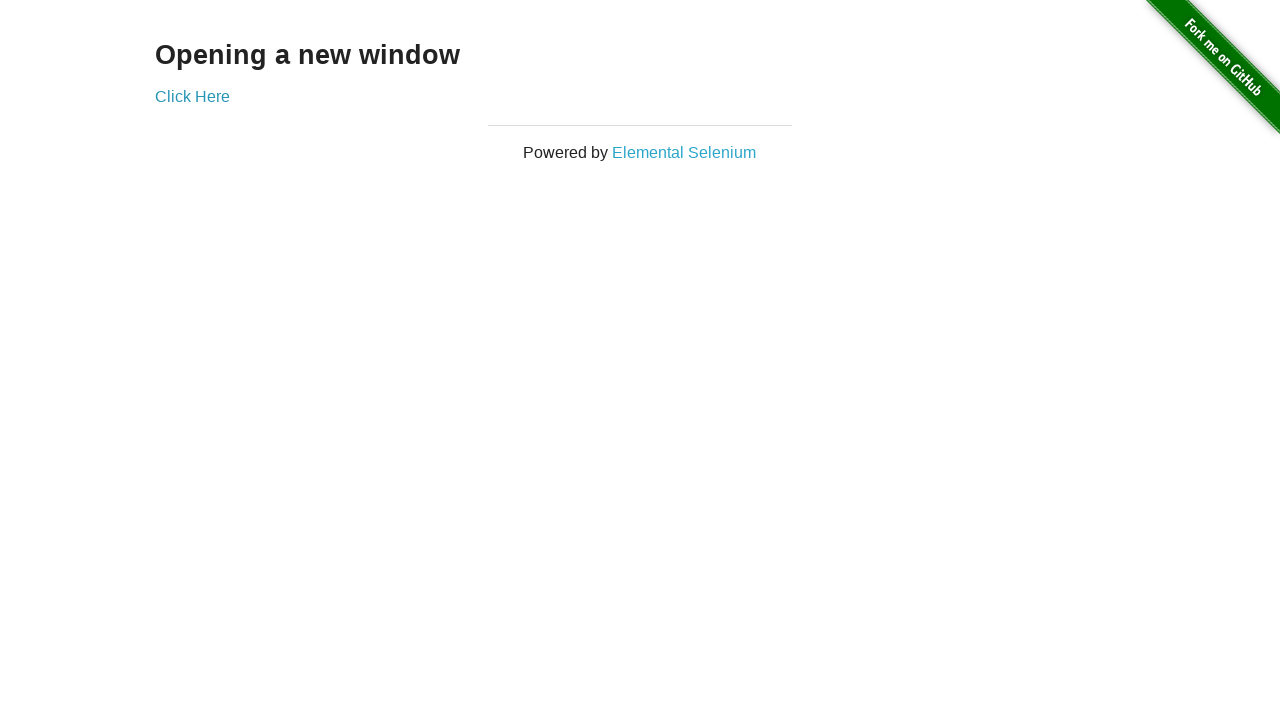

New window opened and captured
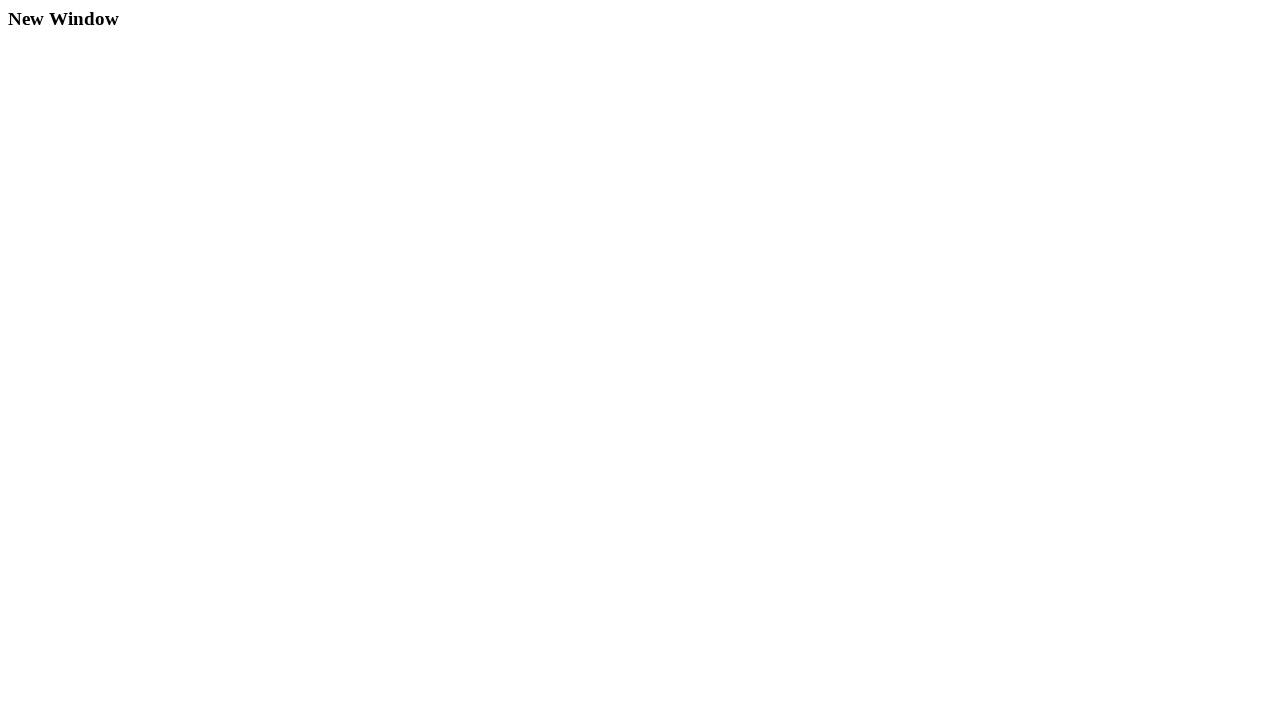

New window page loaded completely
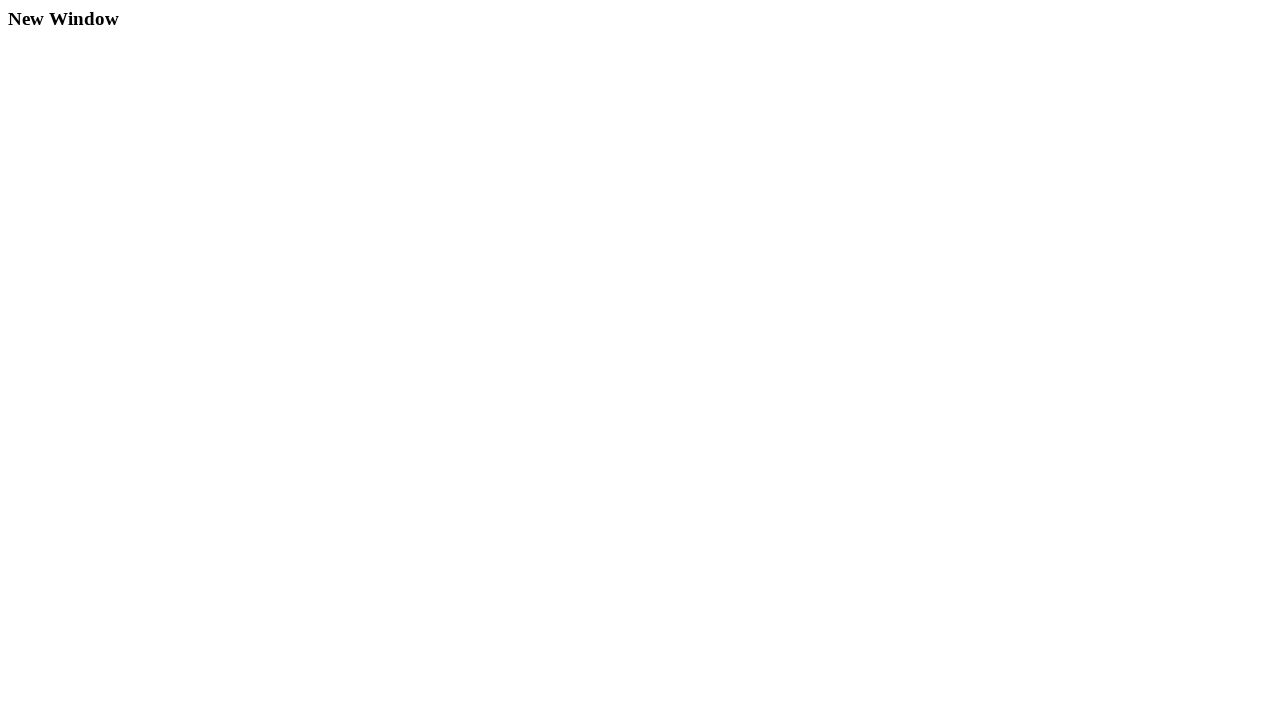

Verified 'New Window' text present in new window content
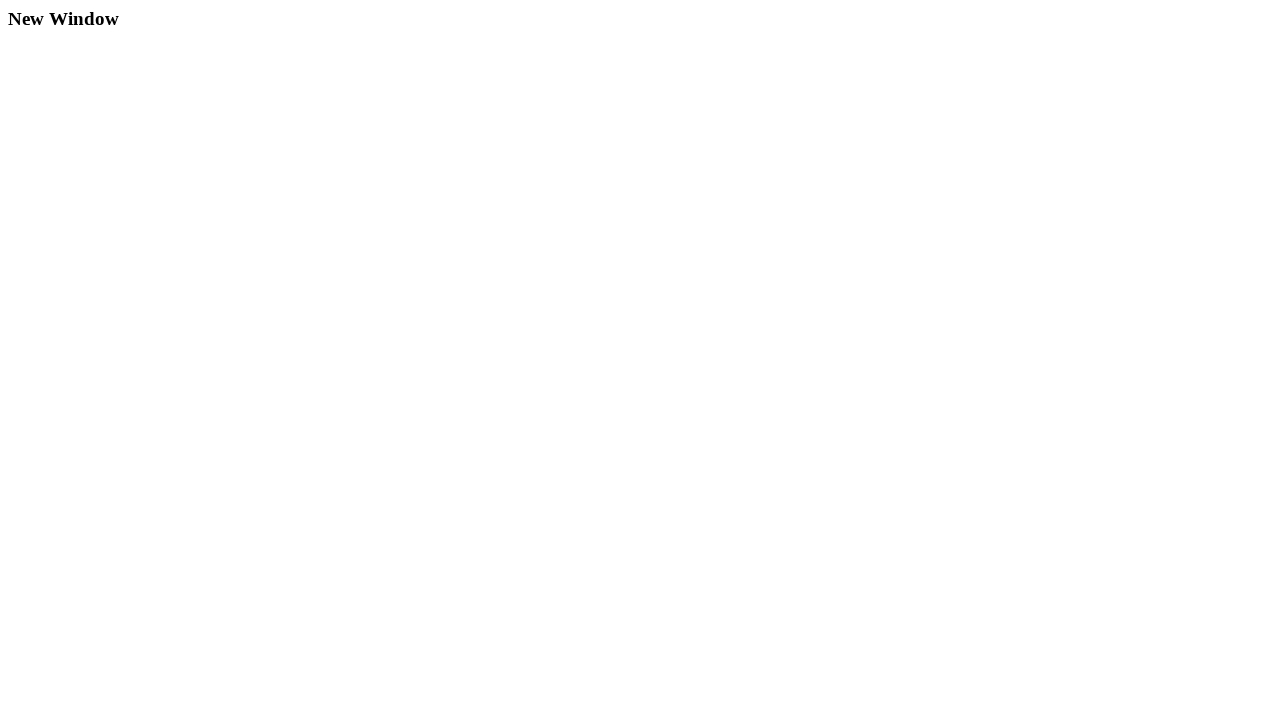

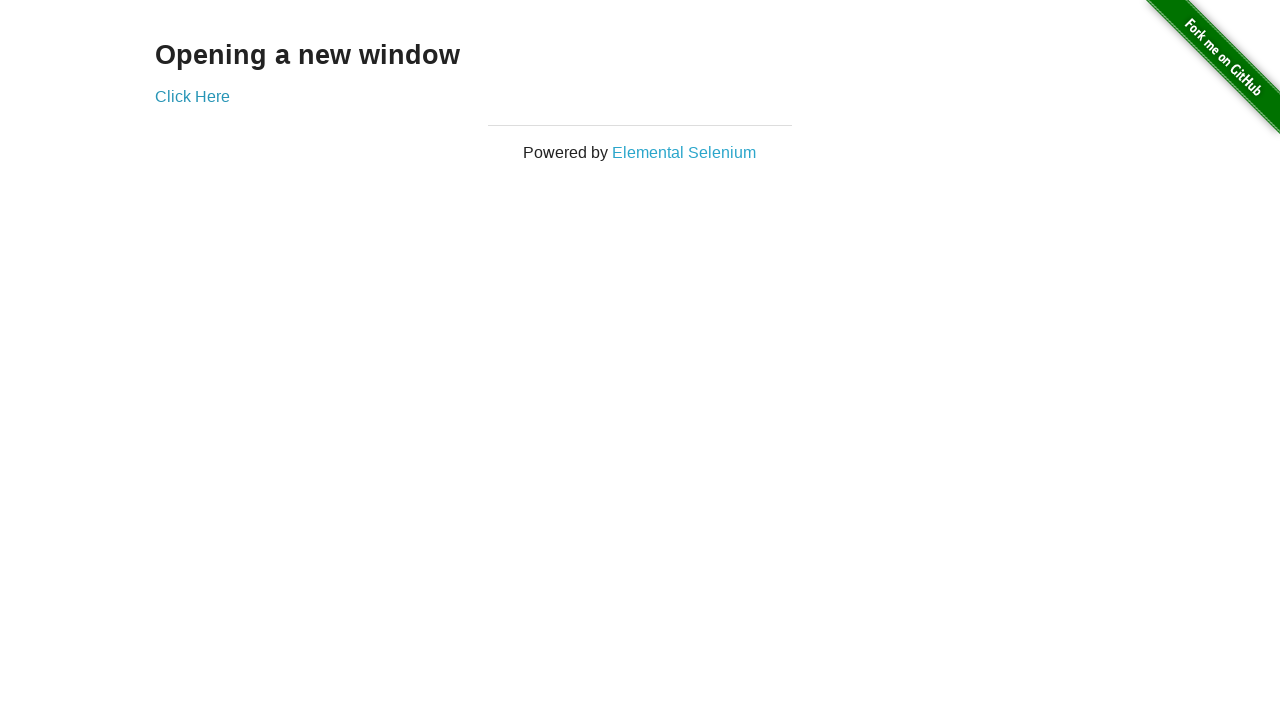